Tests handling of browser prompt dialog by entering text and clicking OK

Starting URL: https://testpages.eviltester.com/styled/alerts/alert-test.html

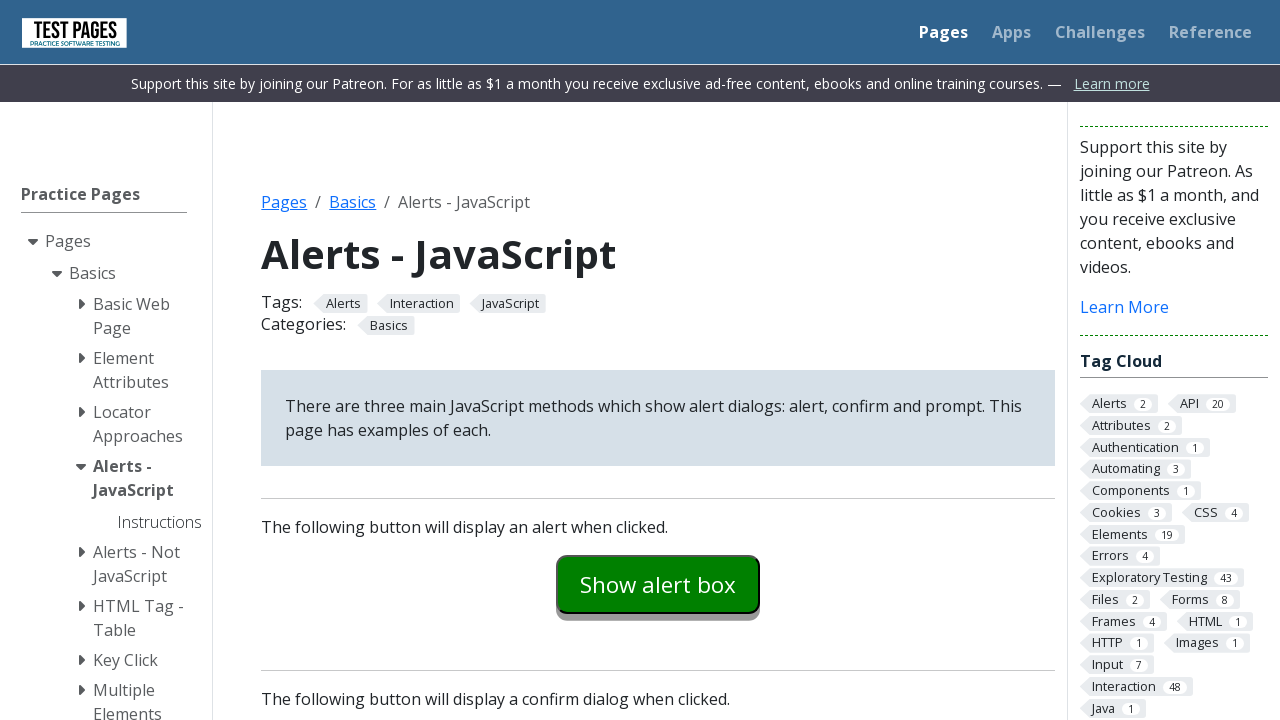

Set up dialog handler to accept prompt with text 'some random input'
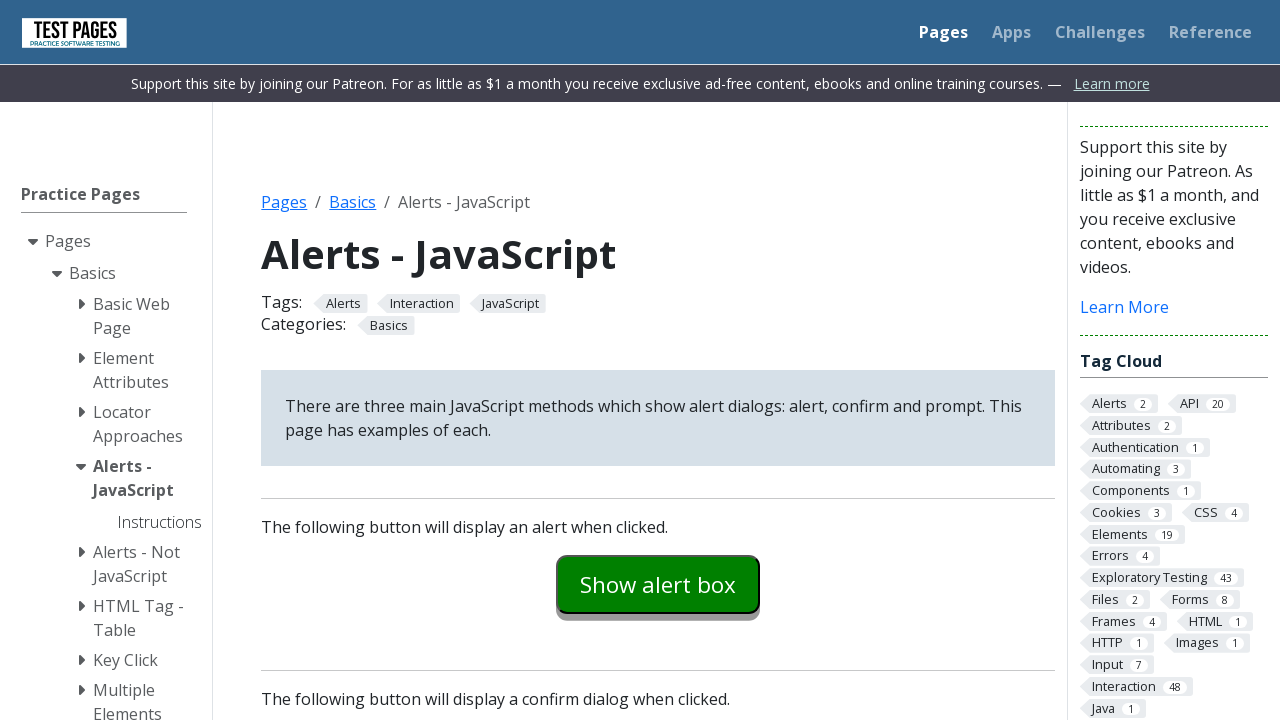

Clicked prompt example button at (658, 360) on #promptexample
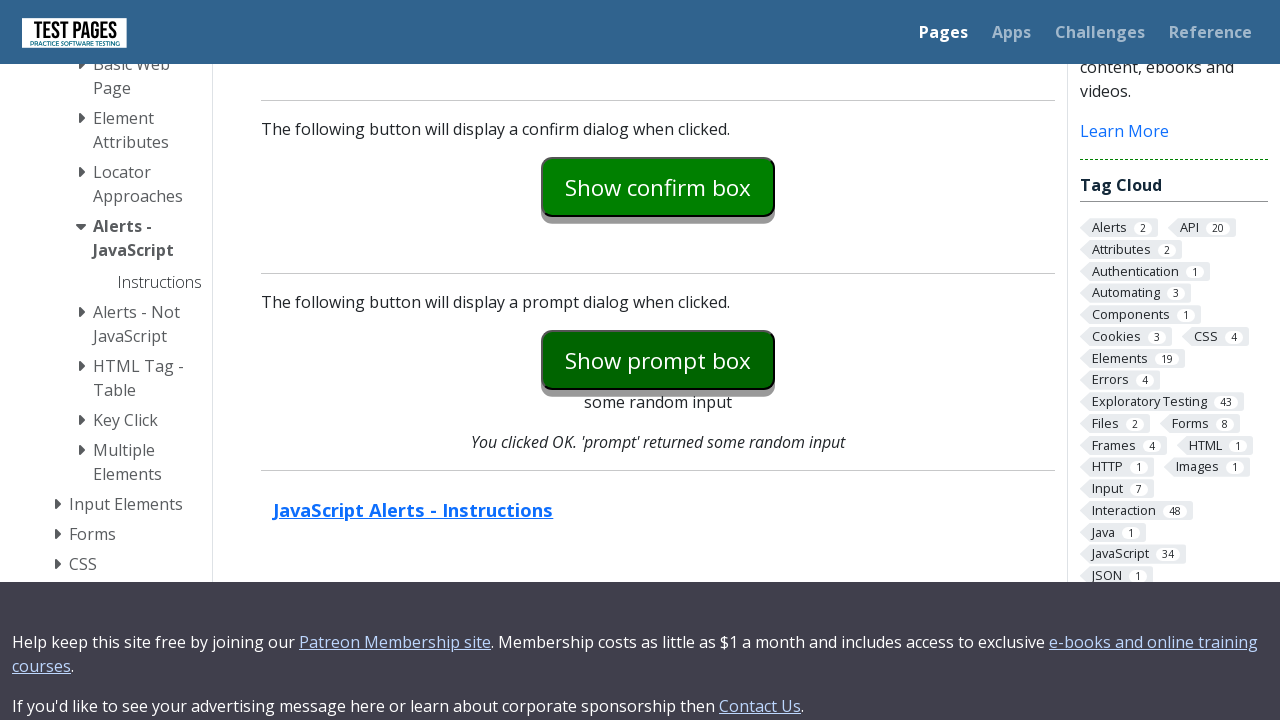

Verified prompt dialog was accepted and returned the expected text
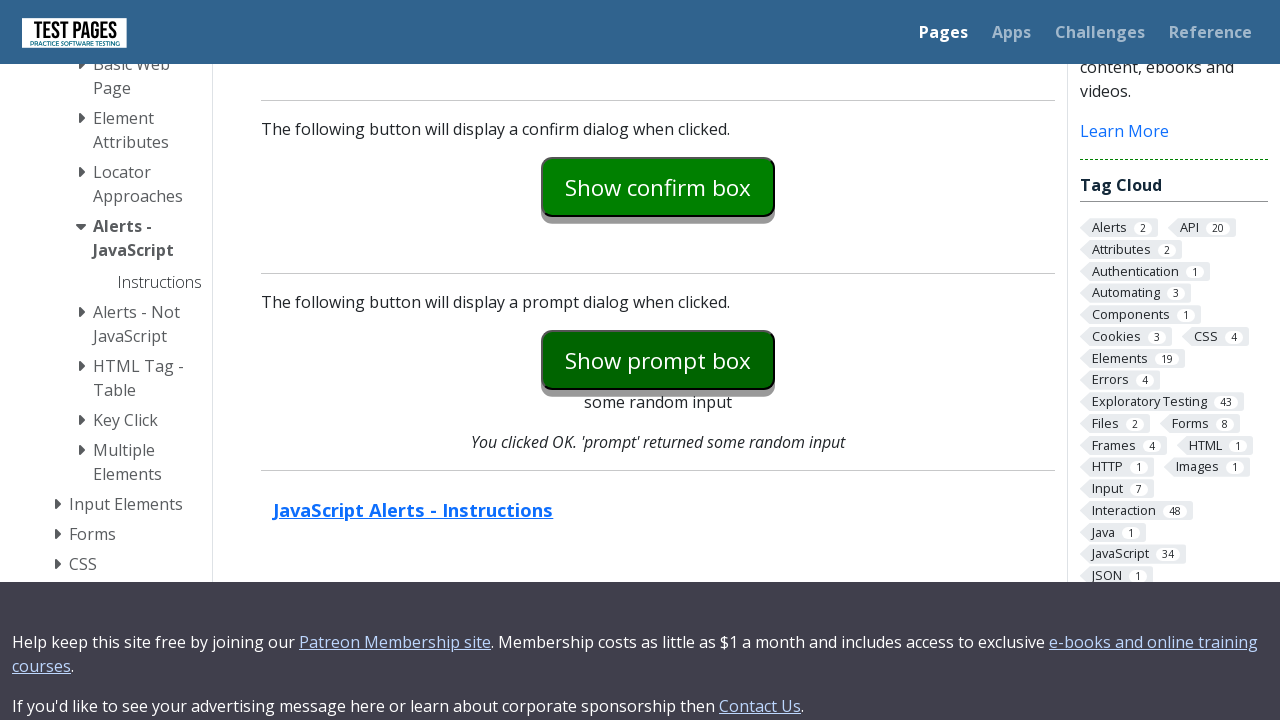

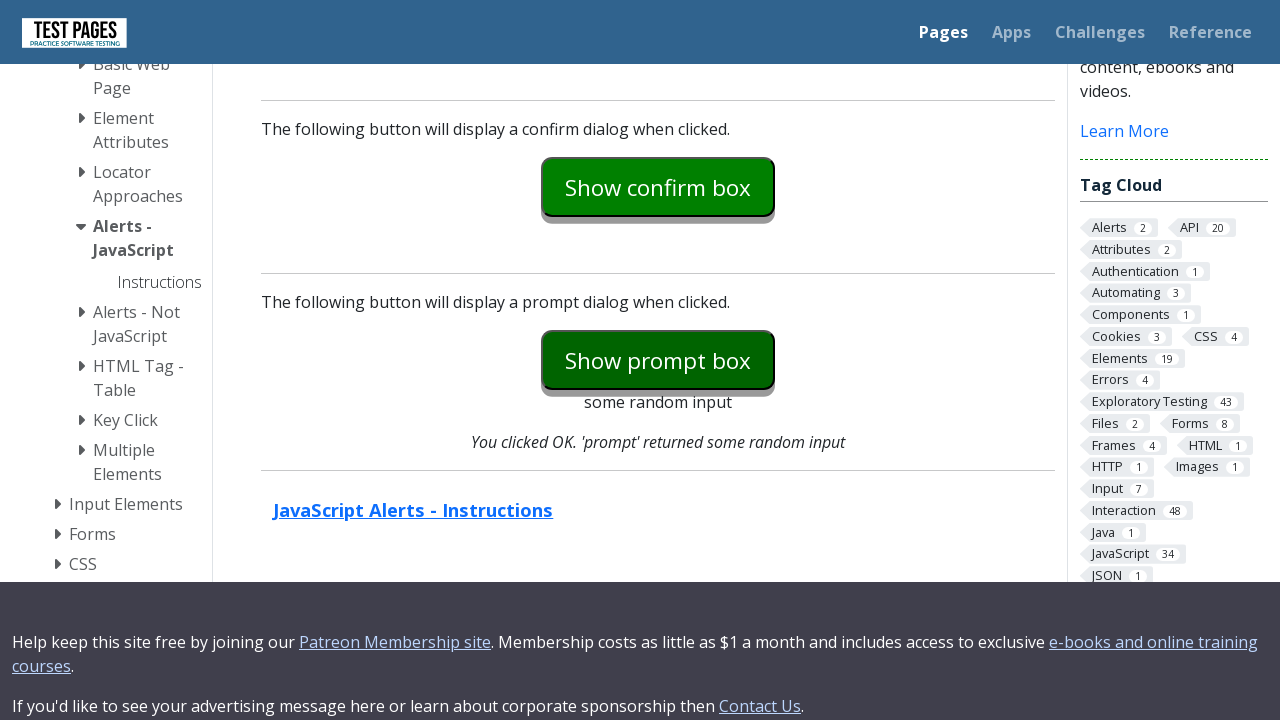